Selects the female radio button and verifies that only one radio button is selected

Starting URL: https://ultimateqa.com/simple-html-elements-for-automation/

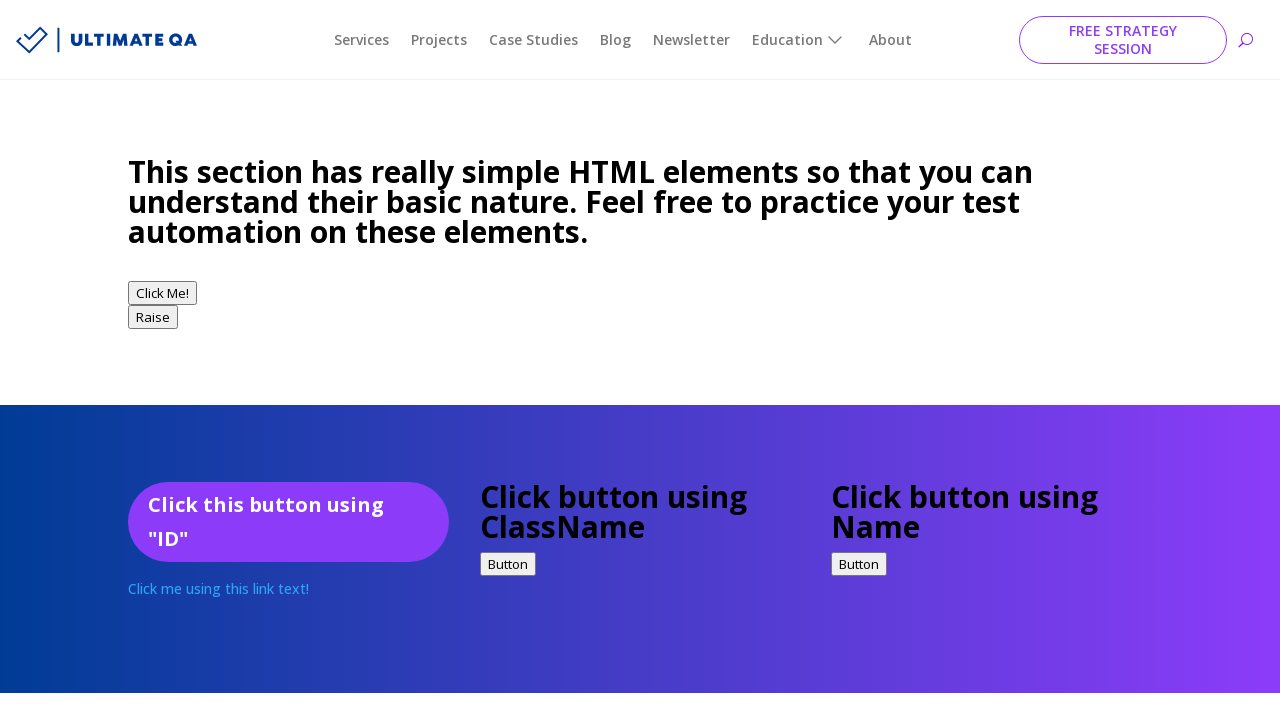

Clicked the female radio button at (140, 360) on input[type='radio'][value='female']
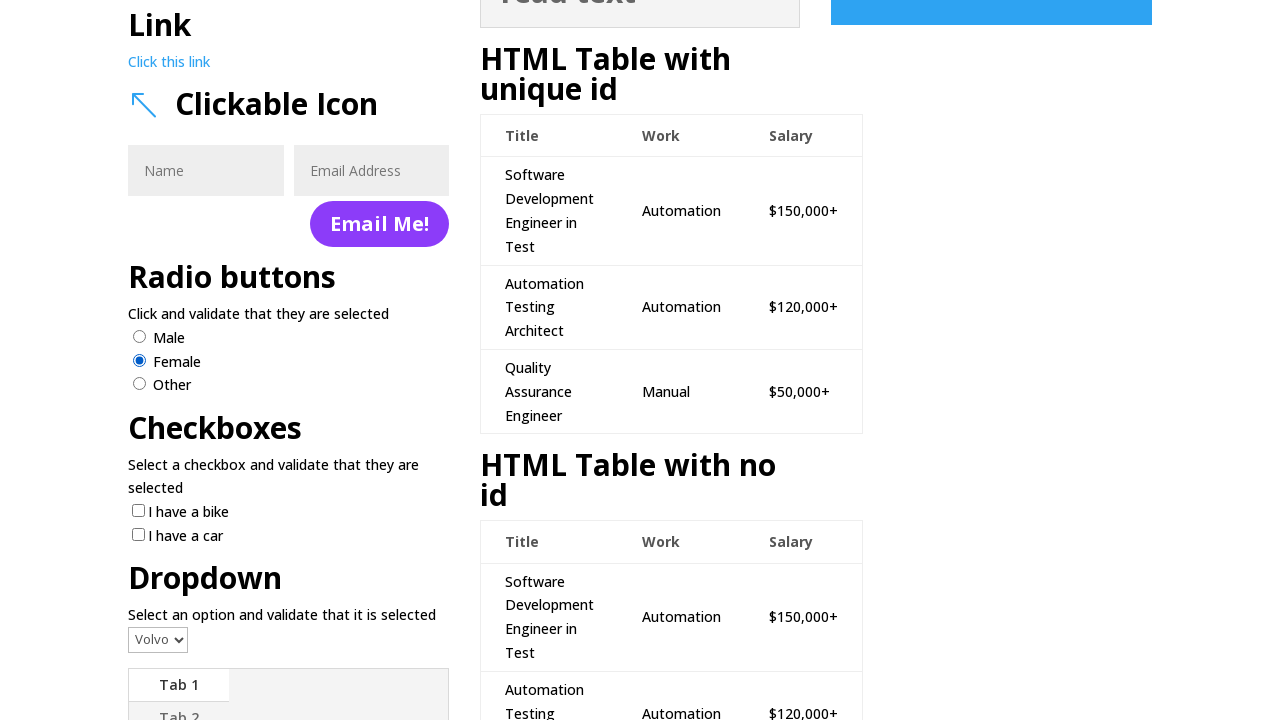

Retrieved all checked radio buttons
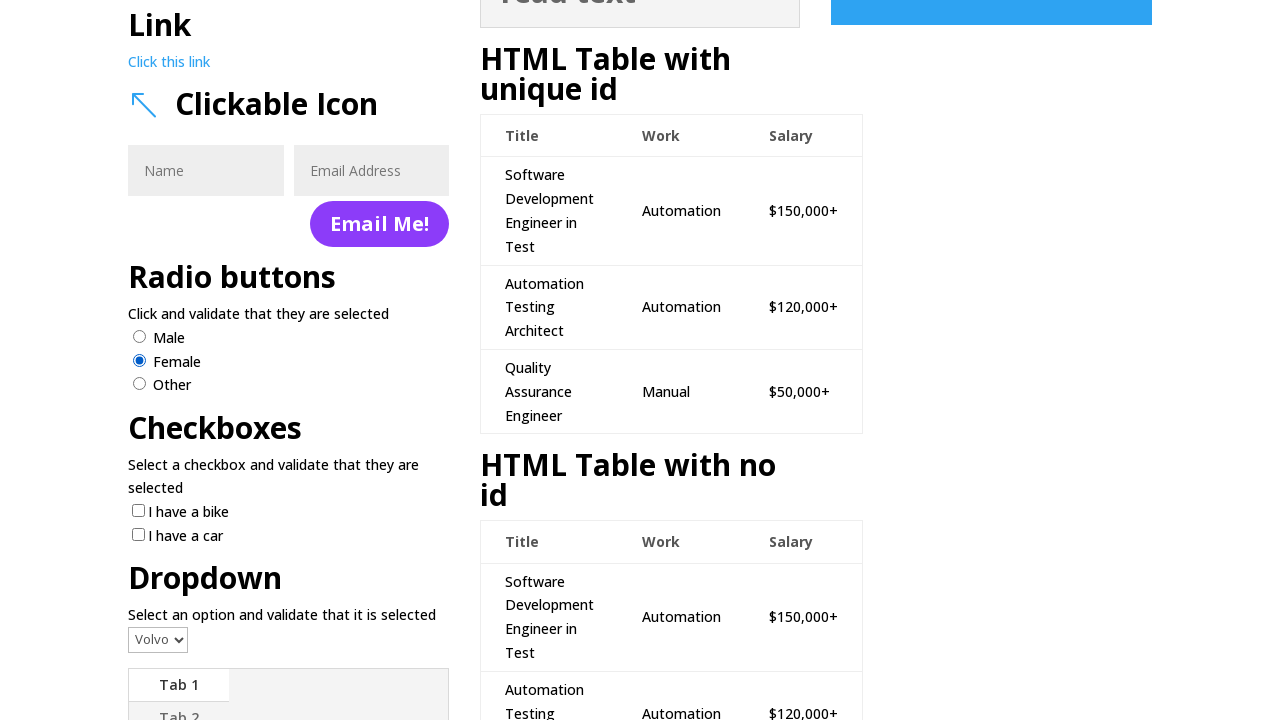

Verified that only one radio button is selected
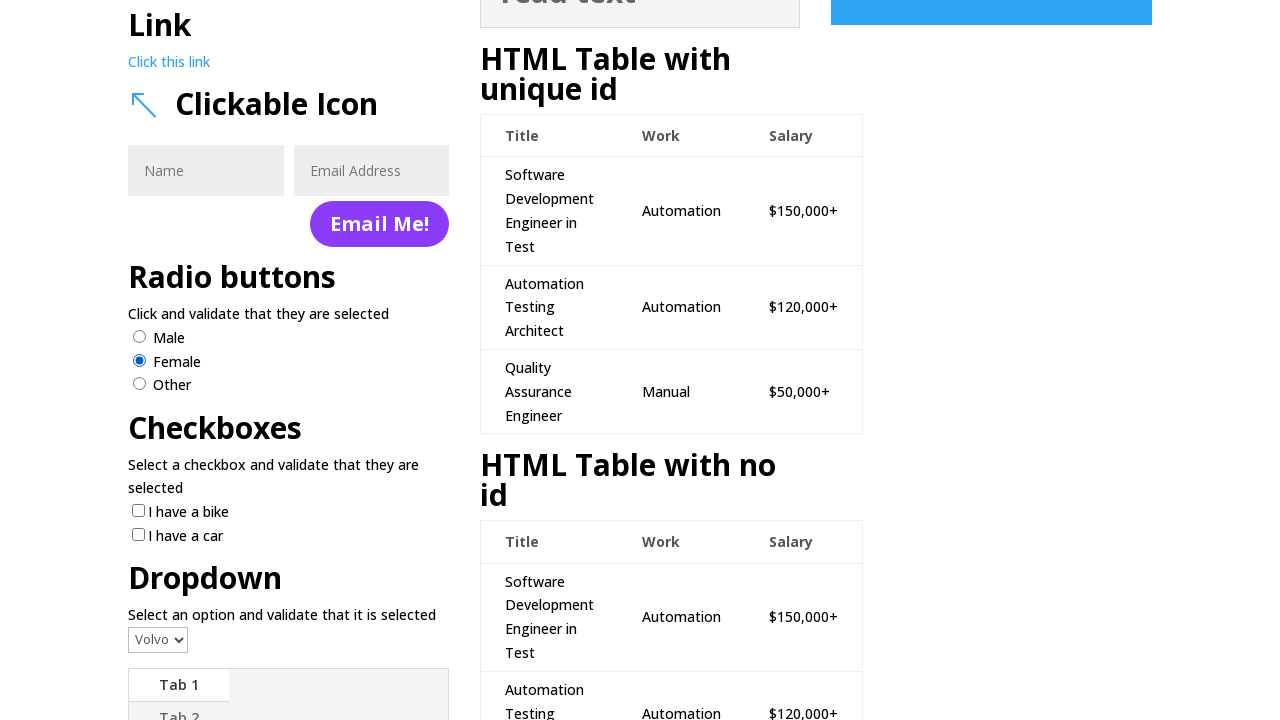

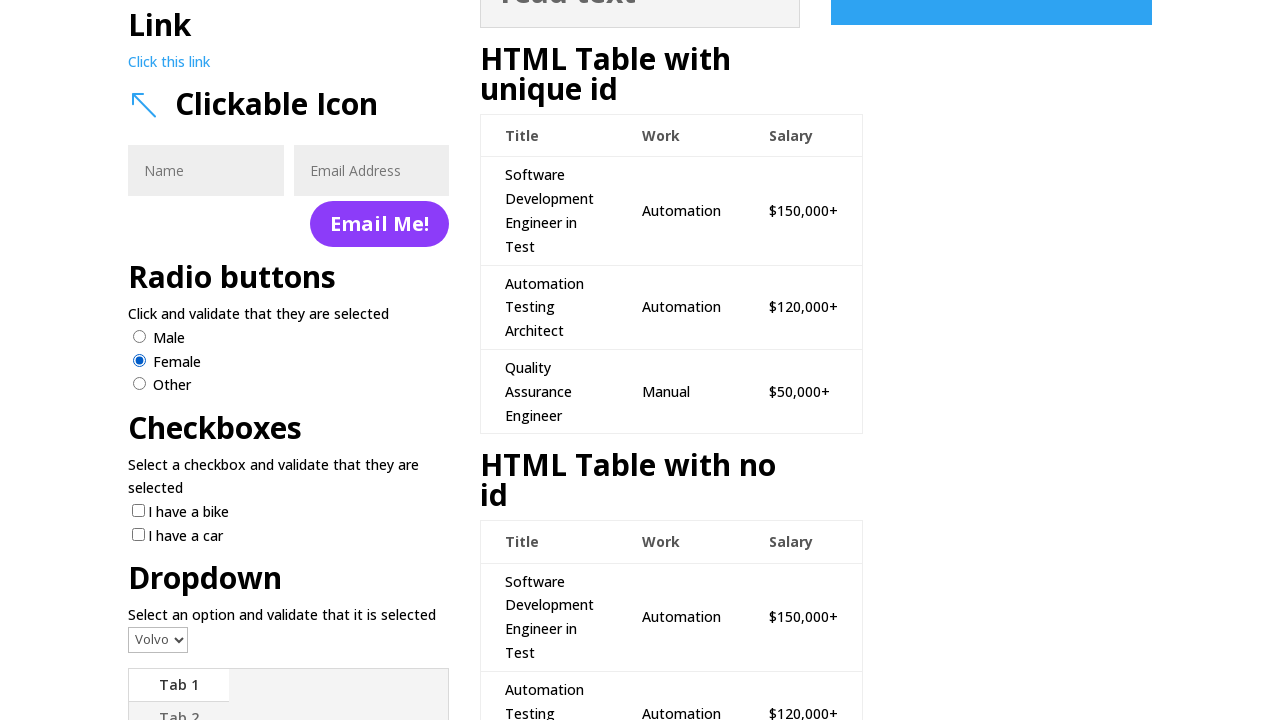